Navigates to Spotify homepage and verifies the page loads correctly by checking the page title

Starting URL: https://www.spotify.com

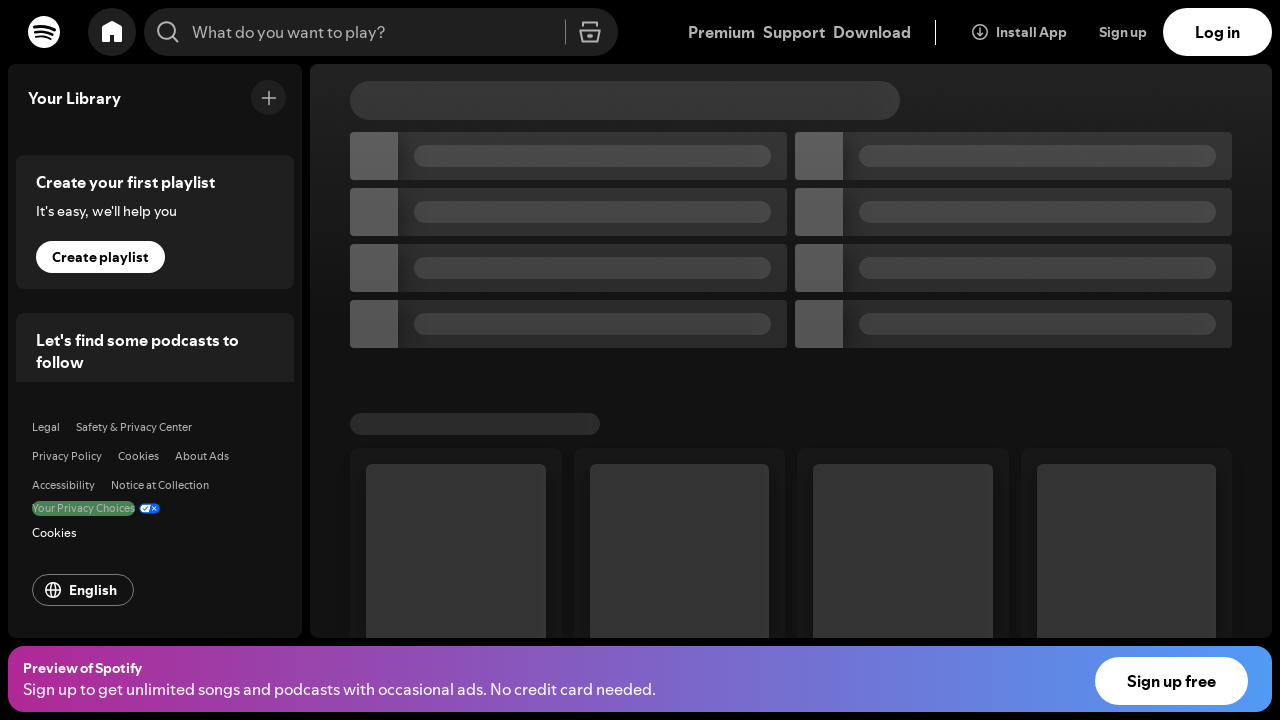

Waited for page DOM to fully load
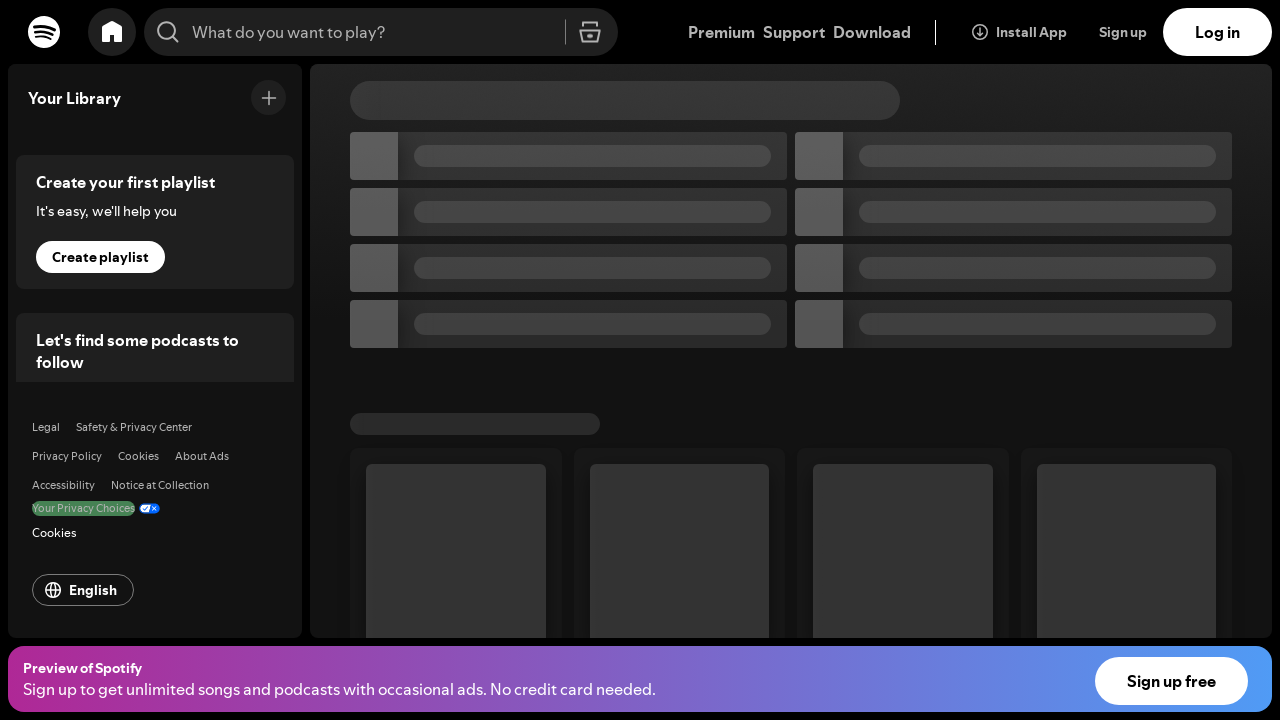

Retrieved page title
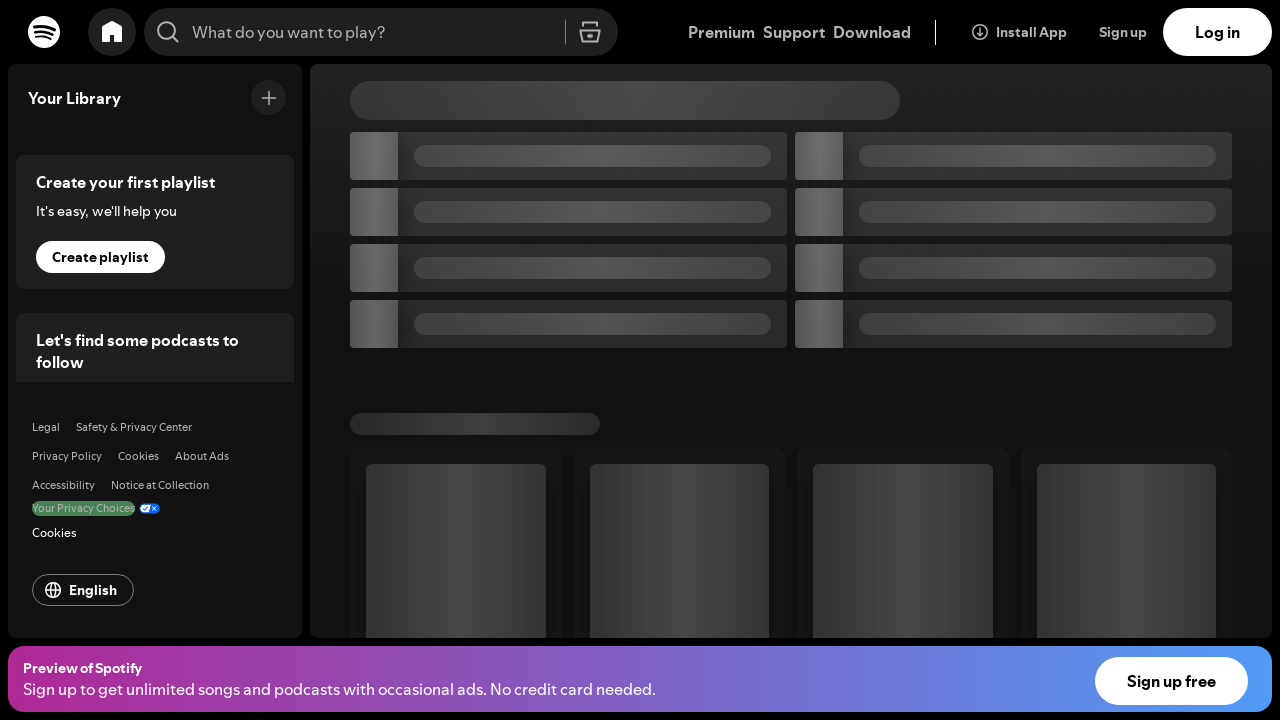

Verified page title contains 'Spotify'
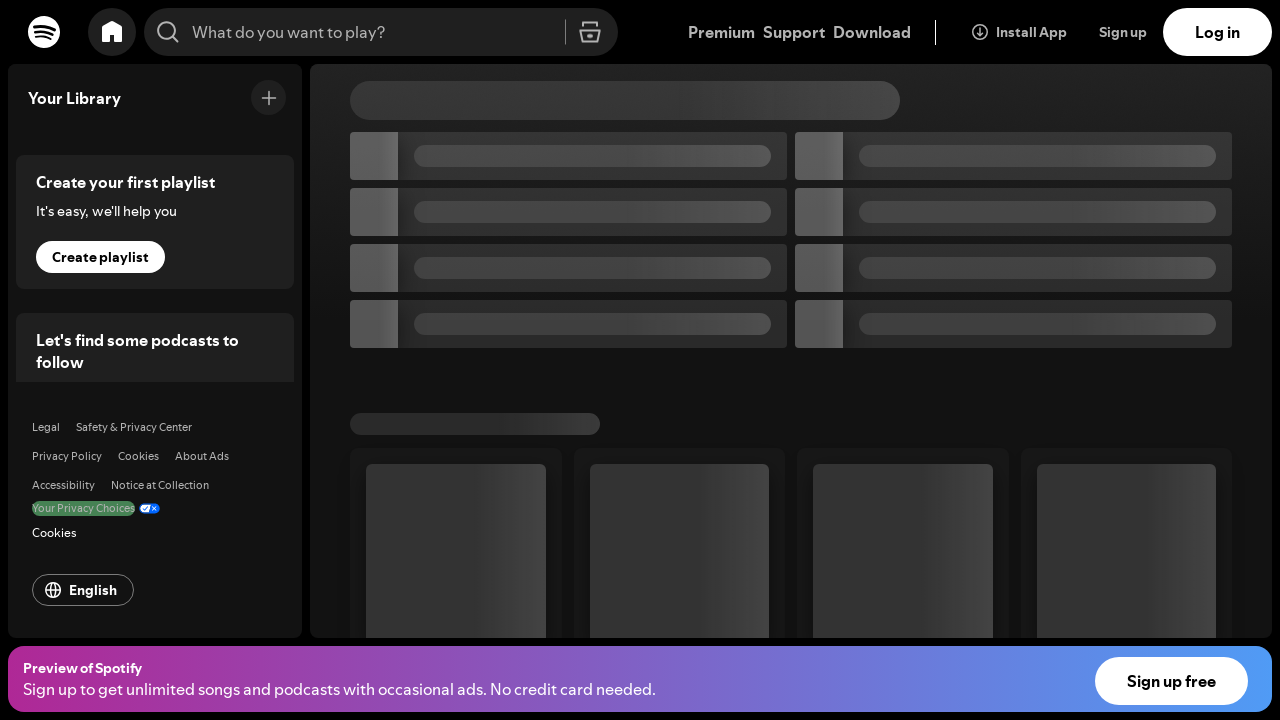

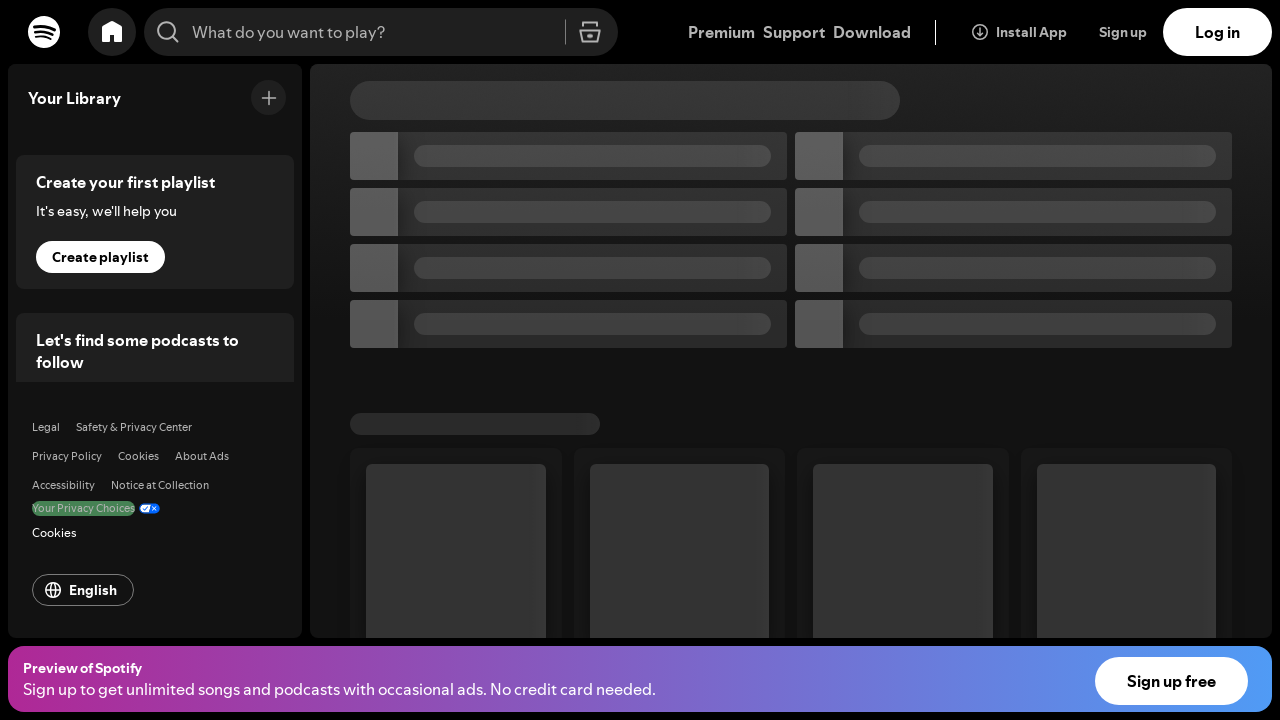